Tests right-click (context menu) functionality by locating an h2 heading element and performing a context click action on it, then attempting keyboard navigation.

Starting URL: http://the-internet.herokuapp.com/

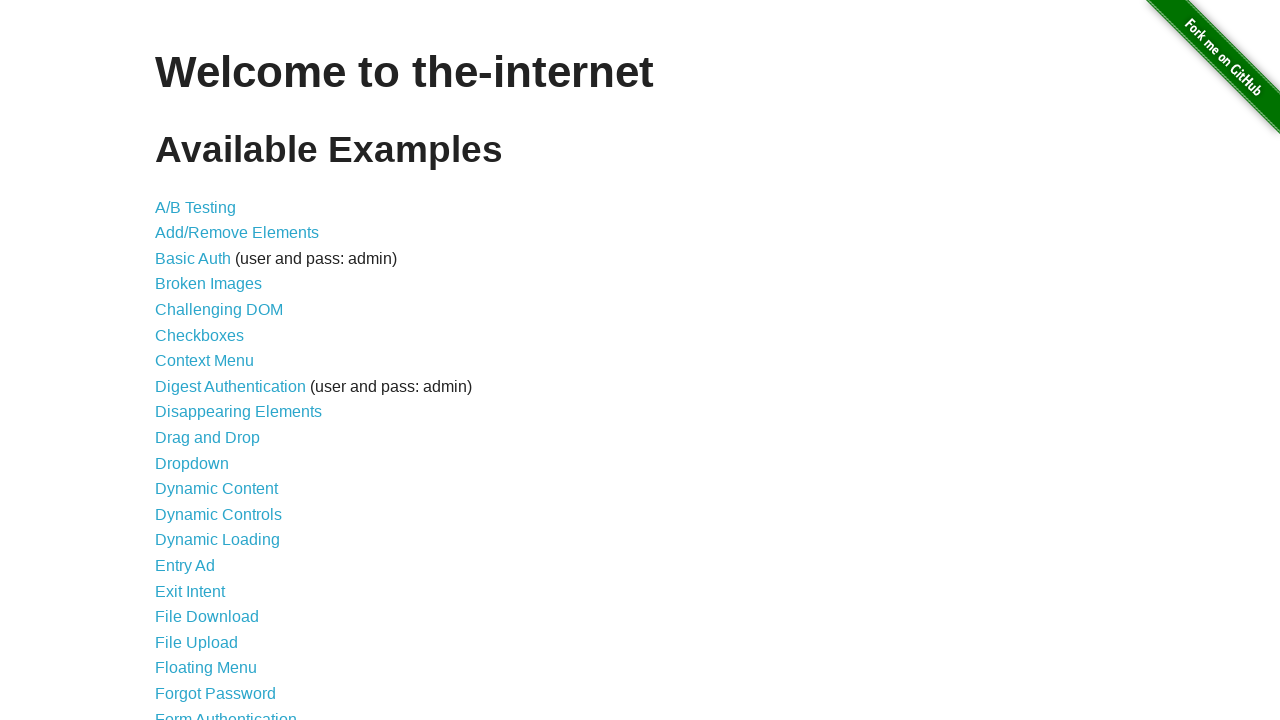

Navigated to the-internet.herokuapp.com homepage
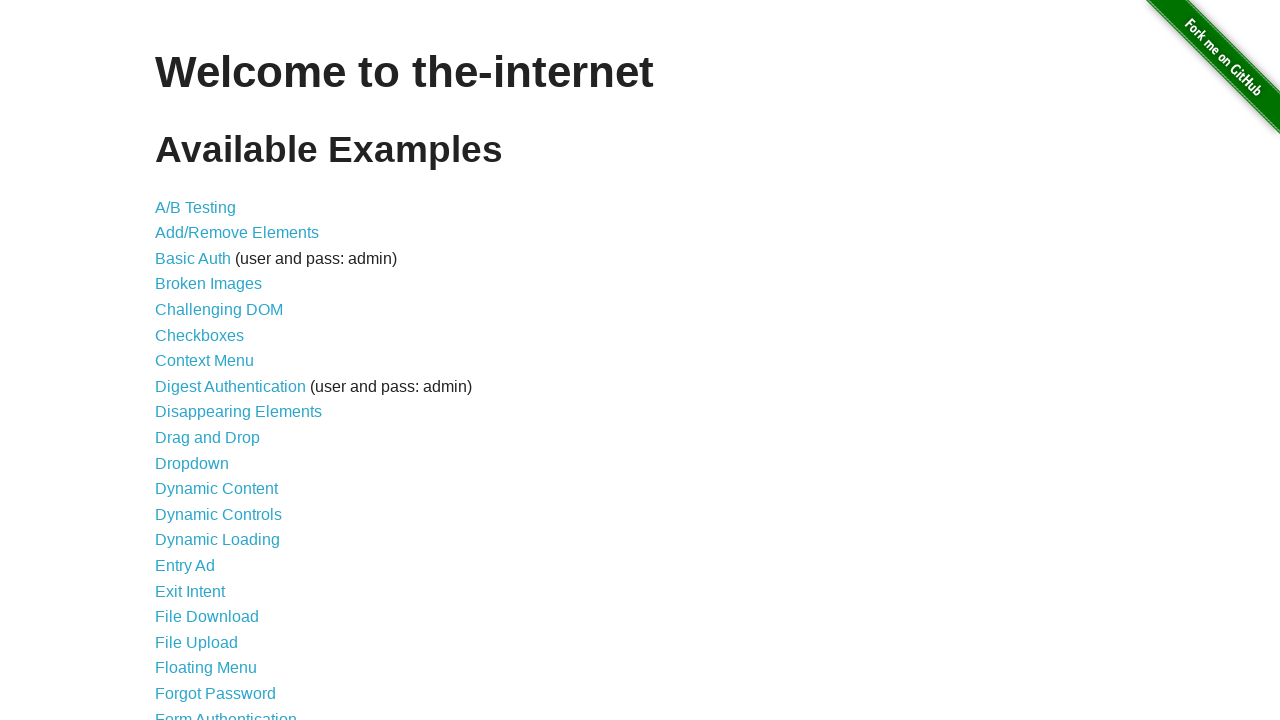

Located the first h2 heading element on the page
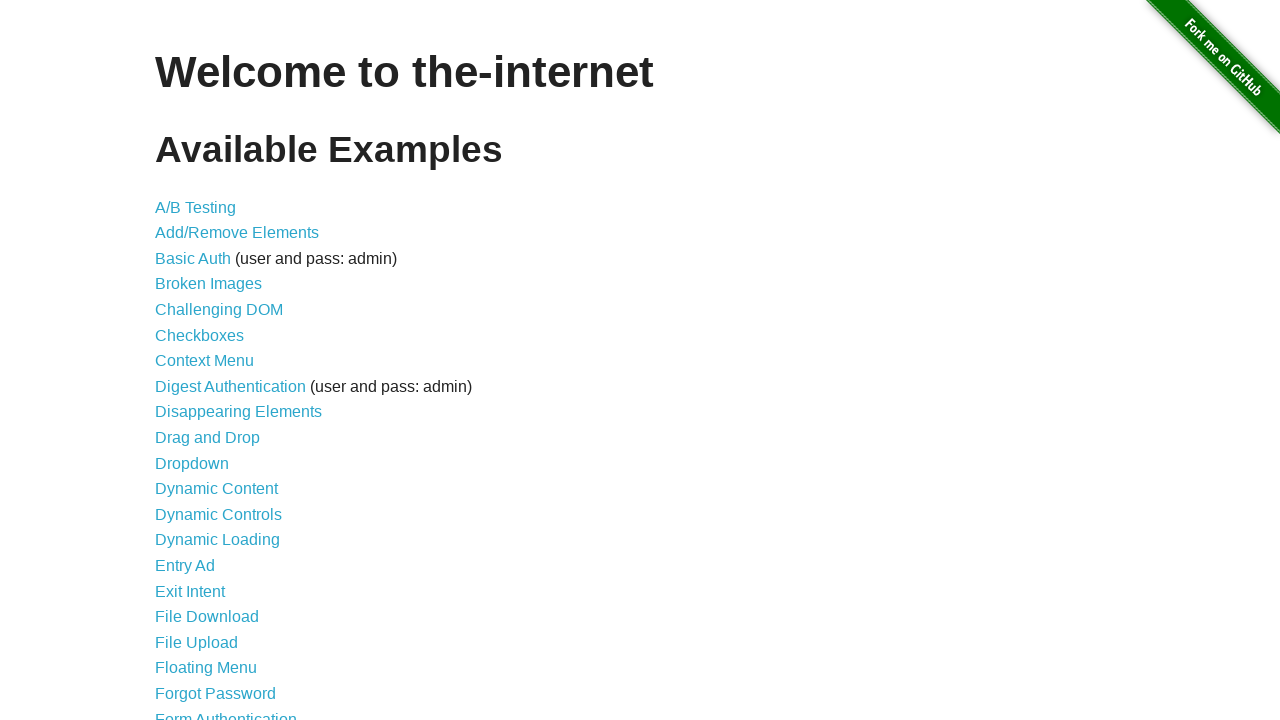

Performed right-click (context menu) on h2 element at (640, 150) on h2 >> nth=0
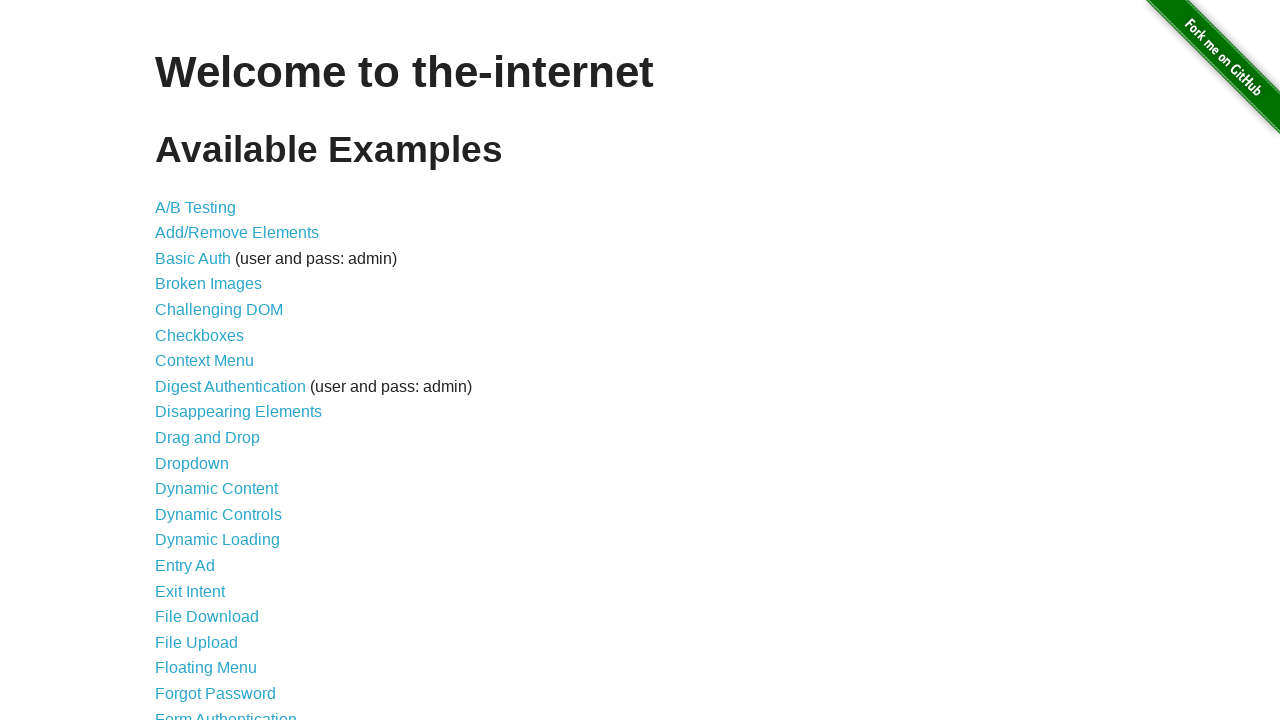

Pressed ArrowRight key for context menu navigation
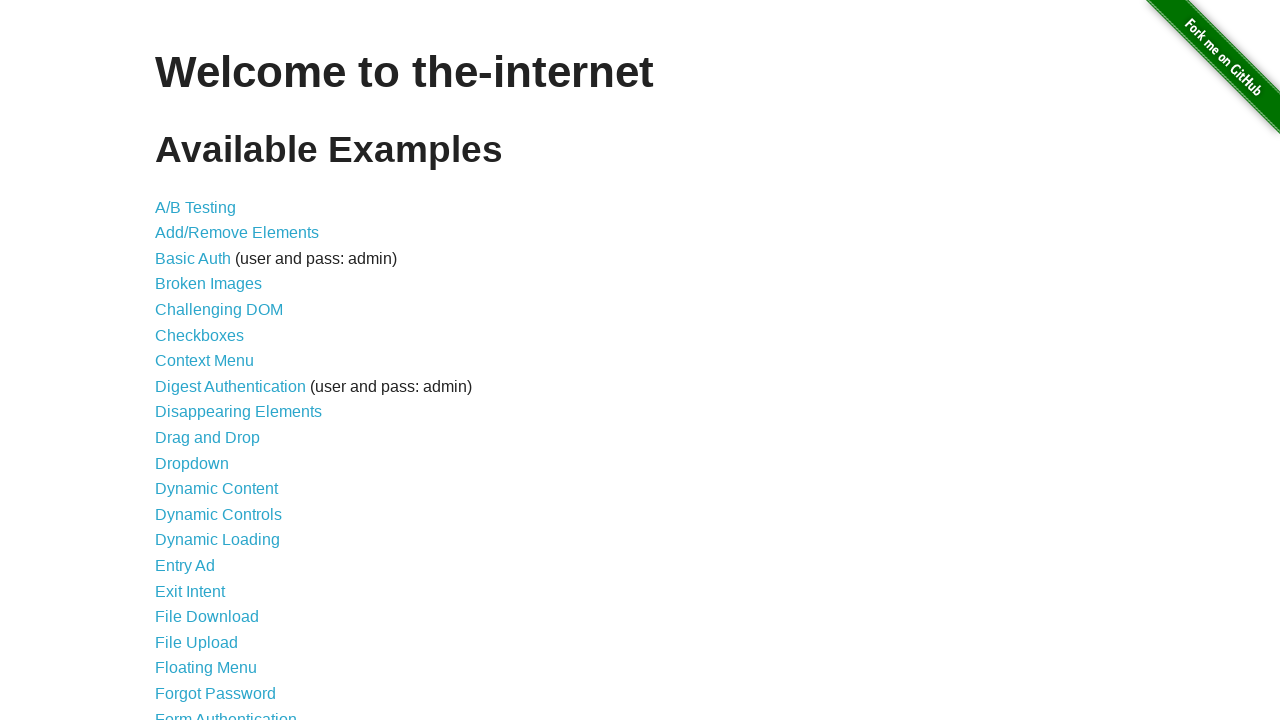

Pressed ArrowDown key for context menu navigation
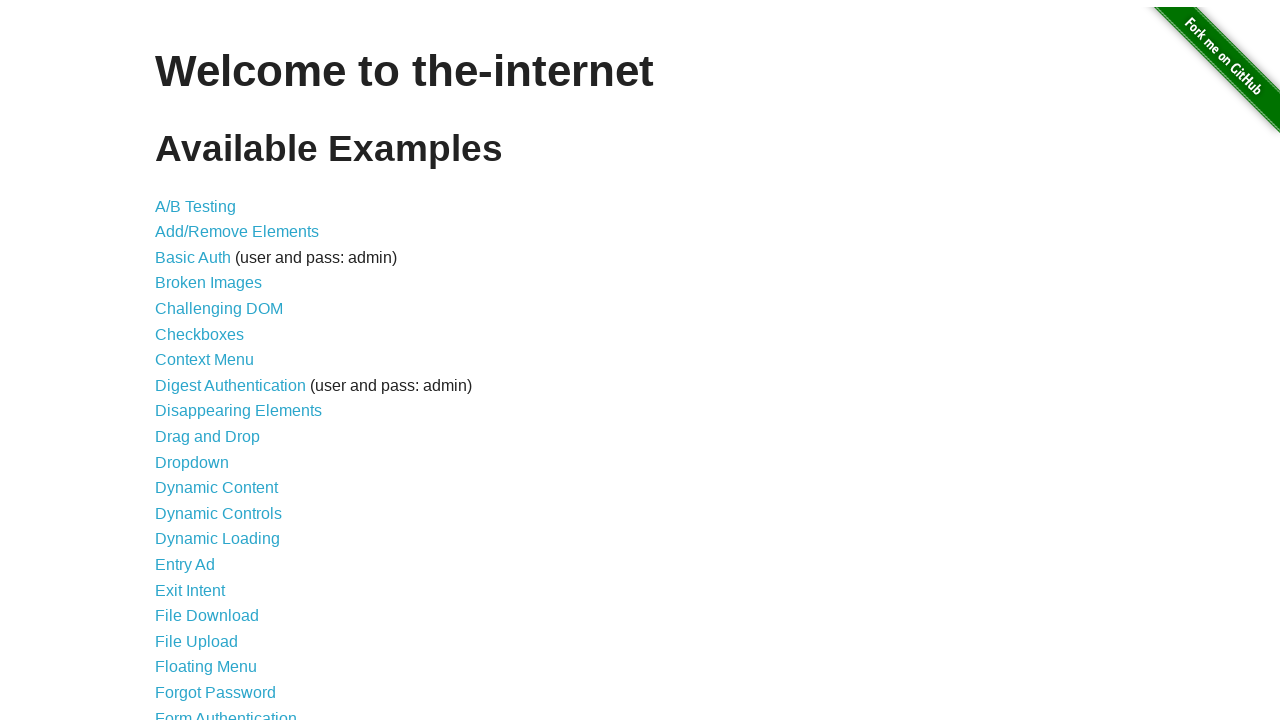

Waited 1 second to observe context menu interaction
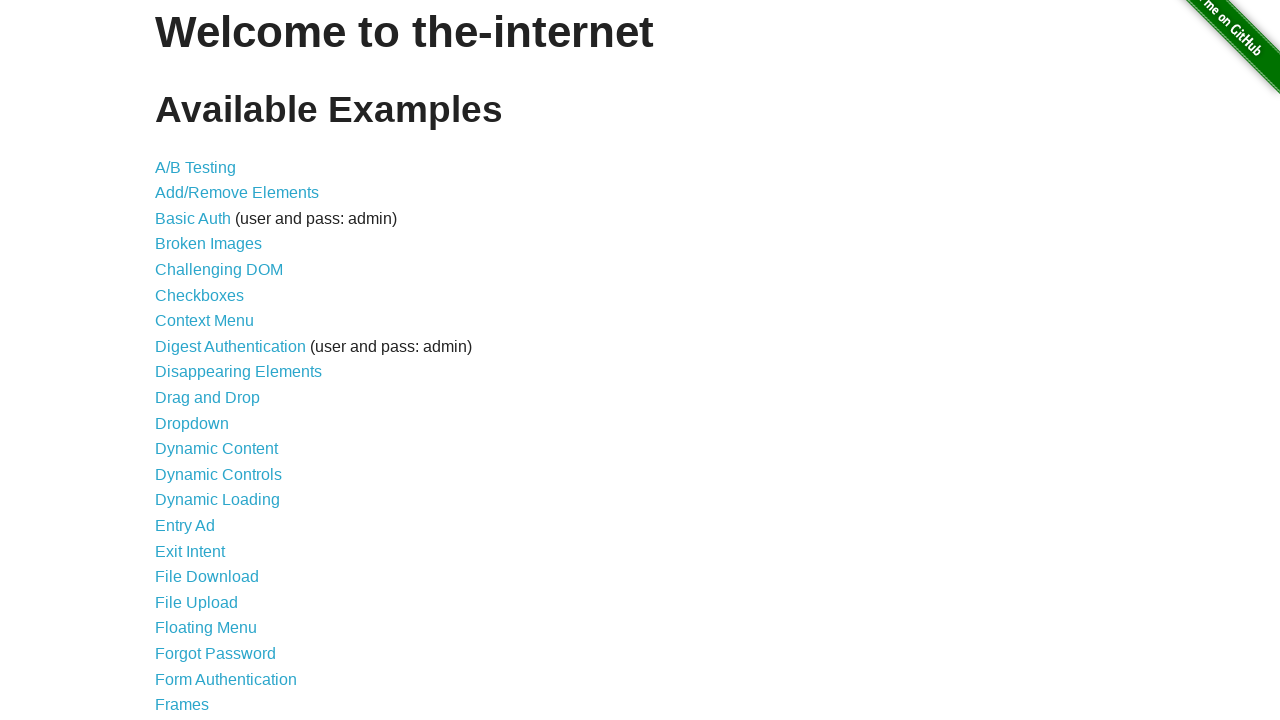

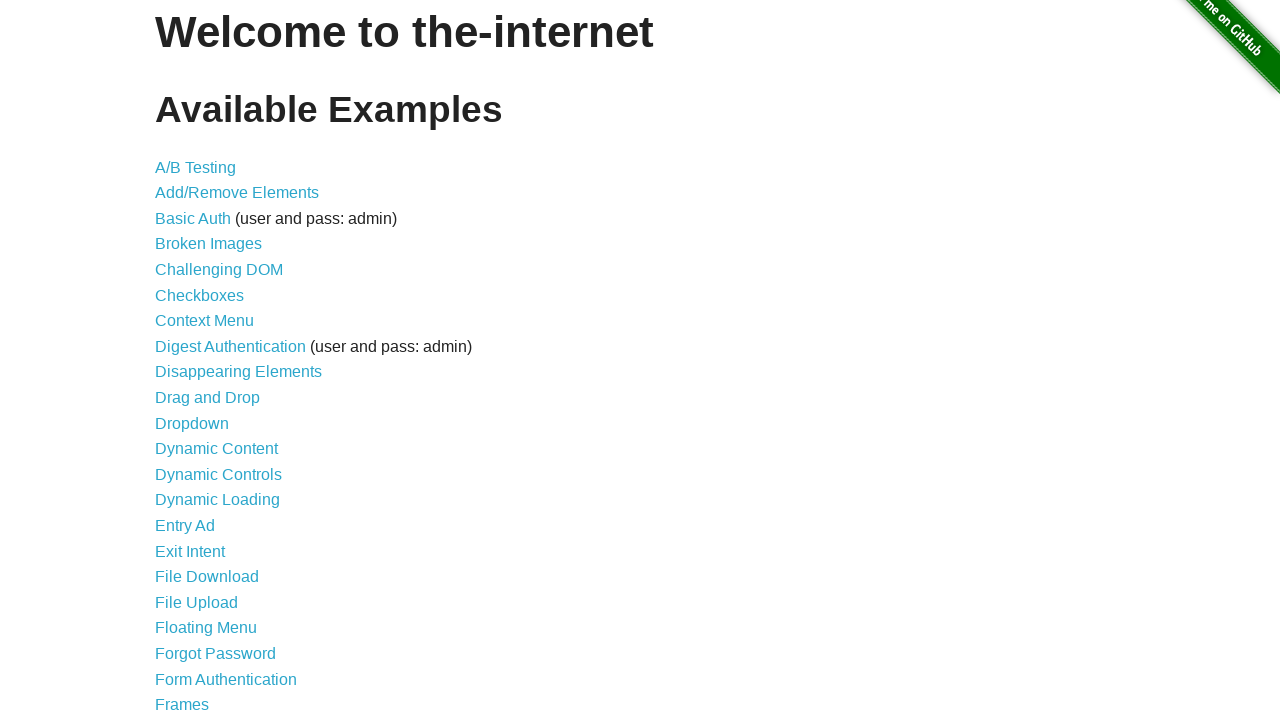